Tests the search functionality on Python.org by entering a search query "pycon" and verifying that search results are returned.

Starting URL: https://www.python.org

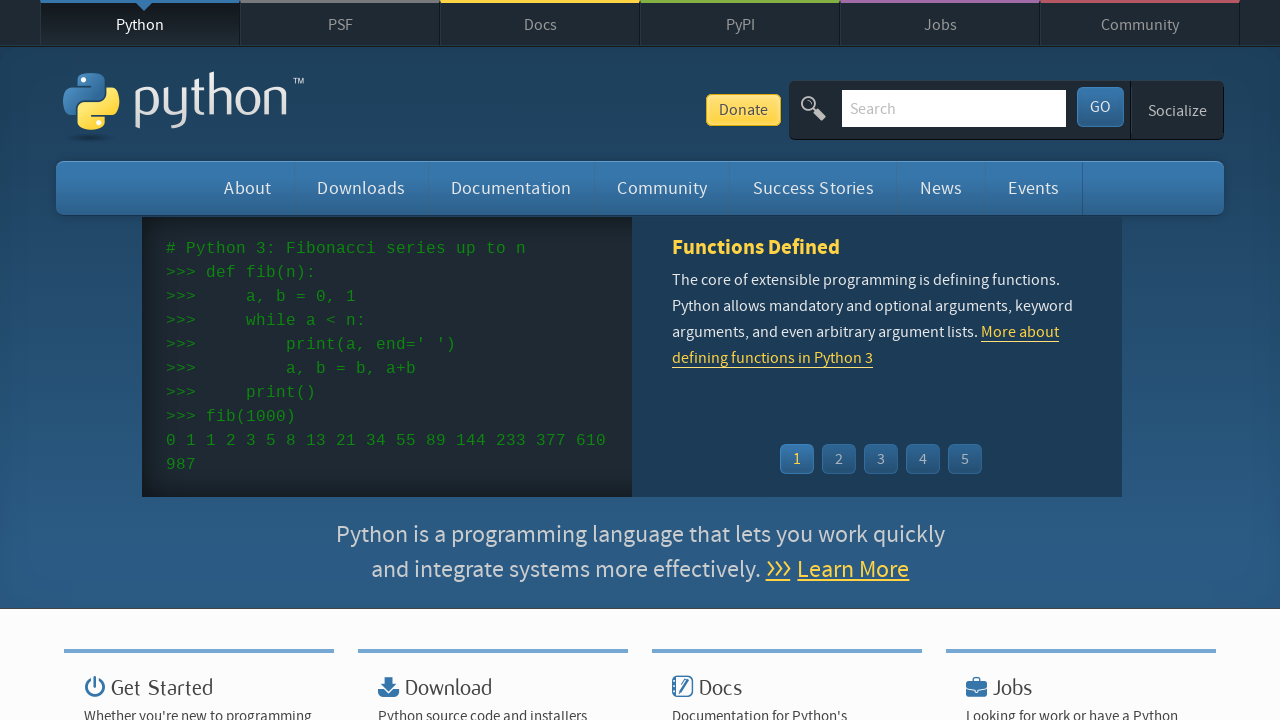

Verified 'Python' is in page title
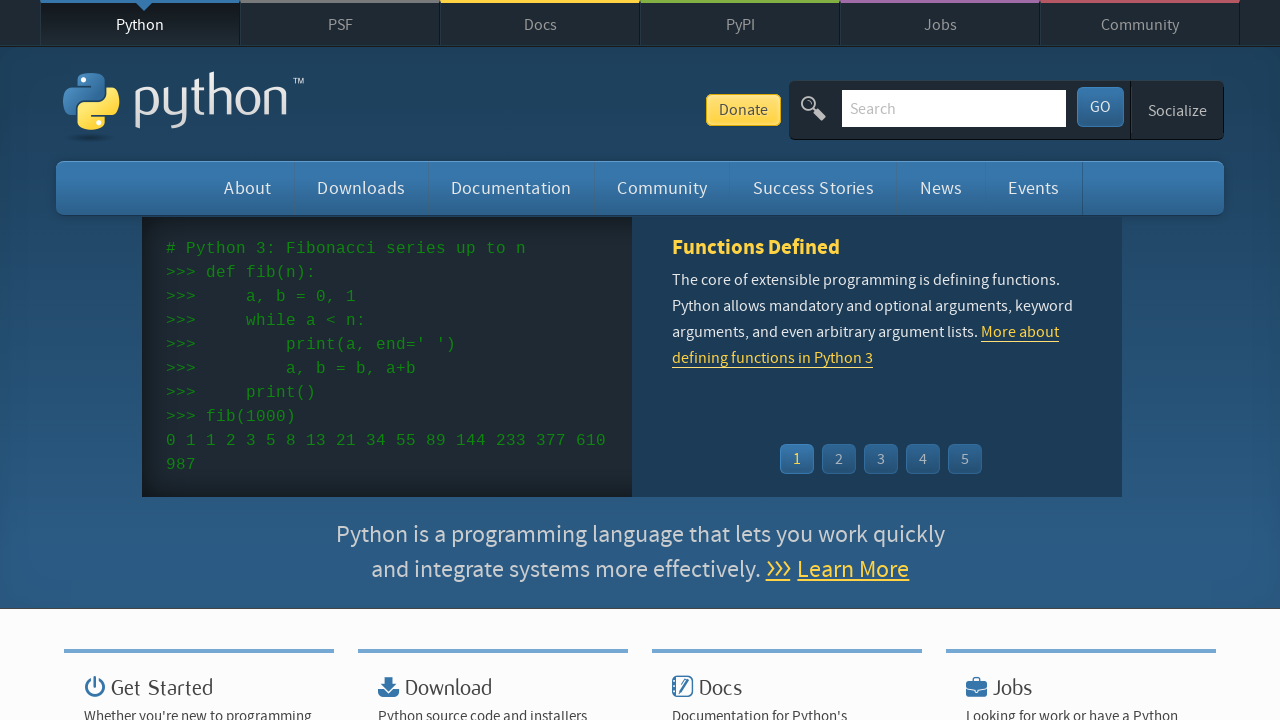

Filled search input with 'pycon' on input[name='q']
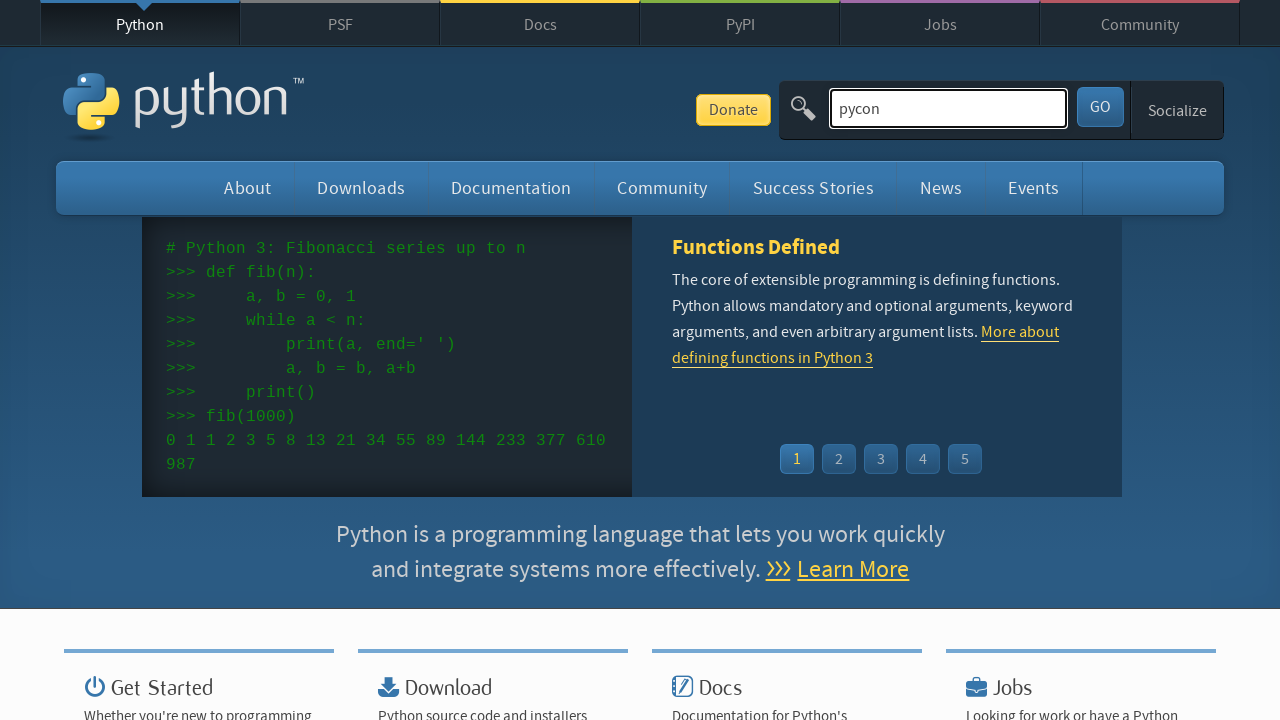

Pressed Enter to submit search query on input[name='q']
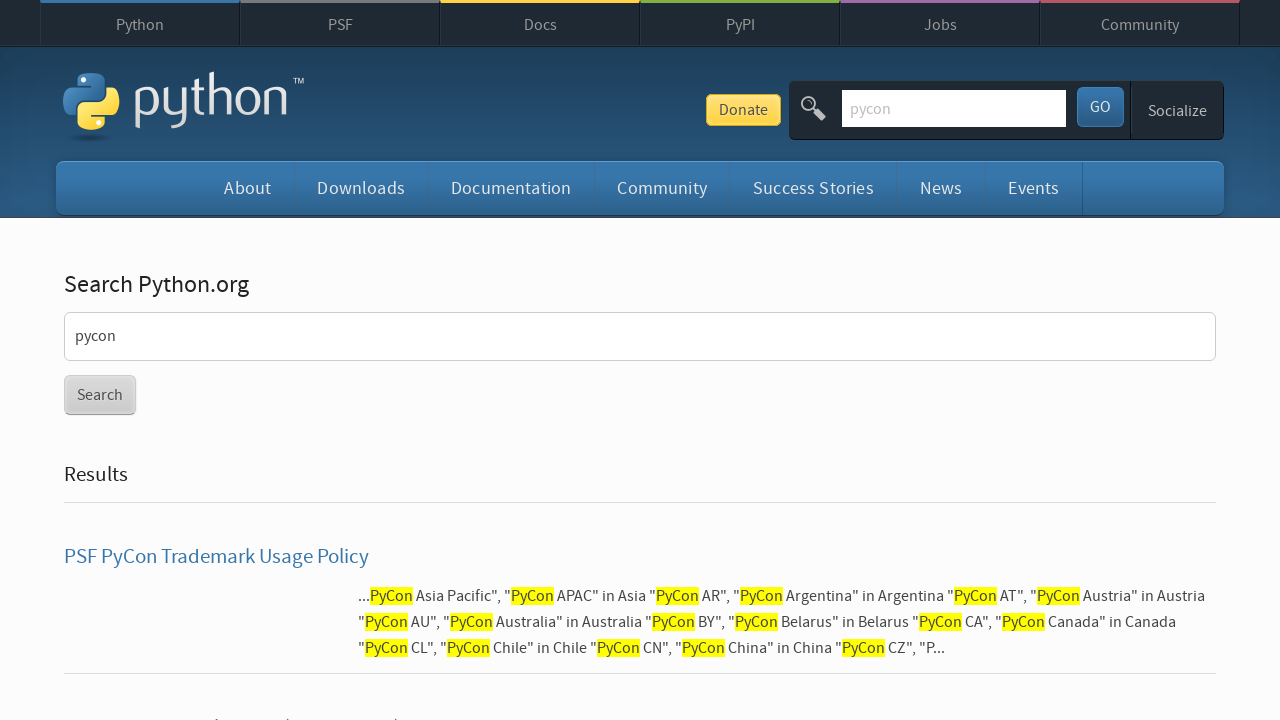

Waited for page to reach networkidle state
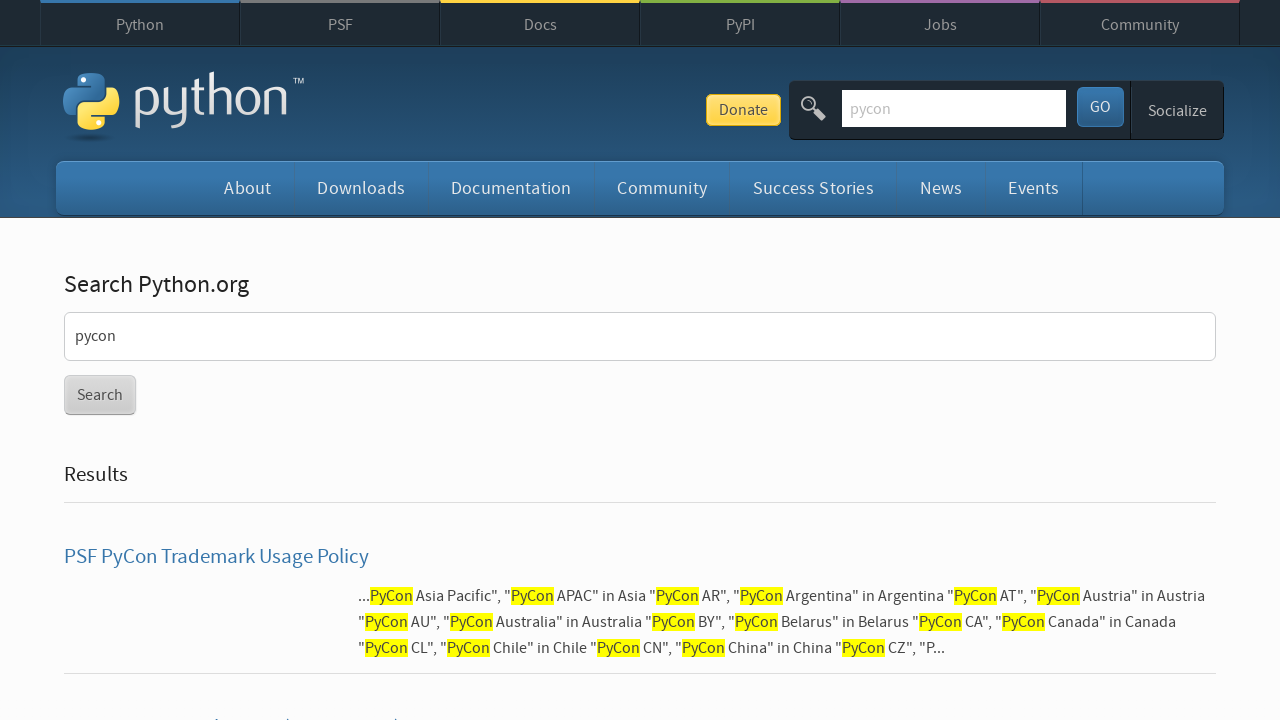

Verified search results were returned (no 'No results found' message)
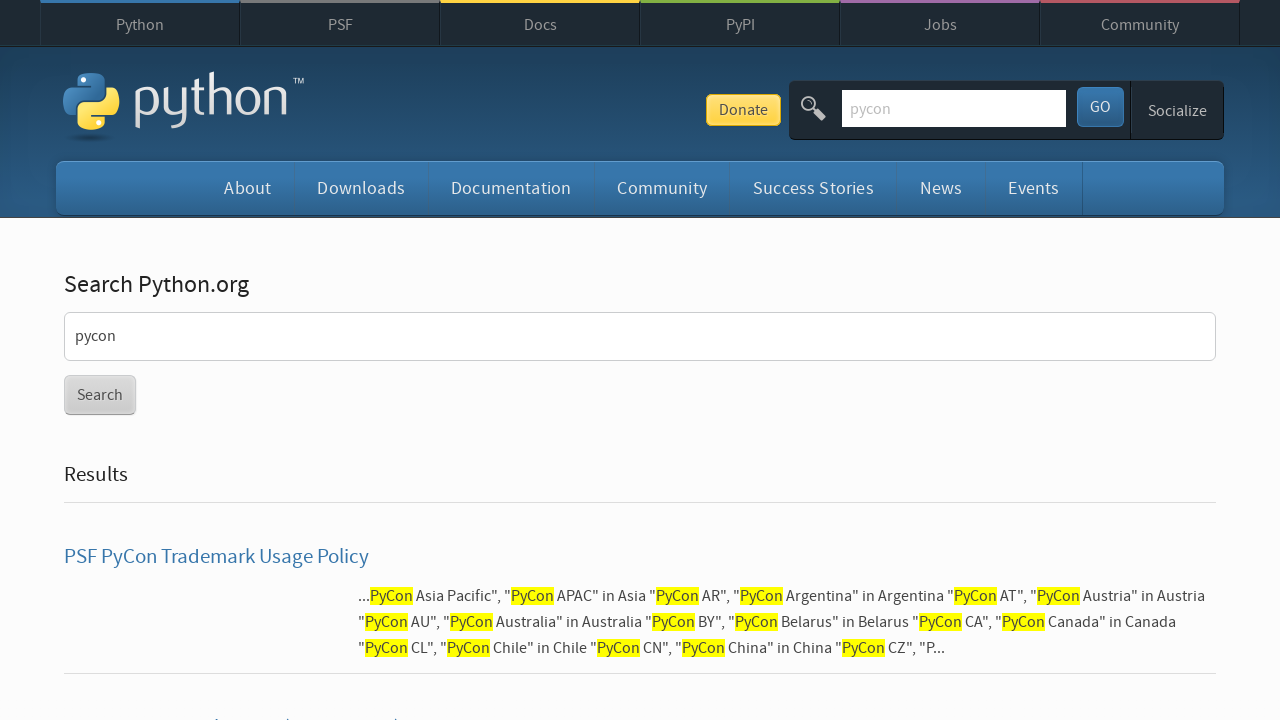

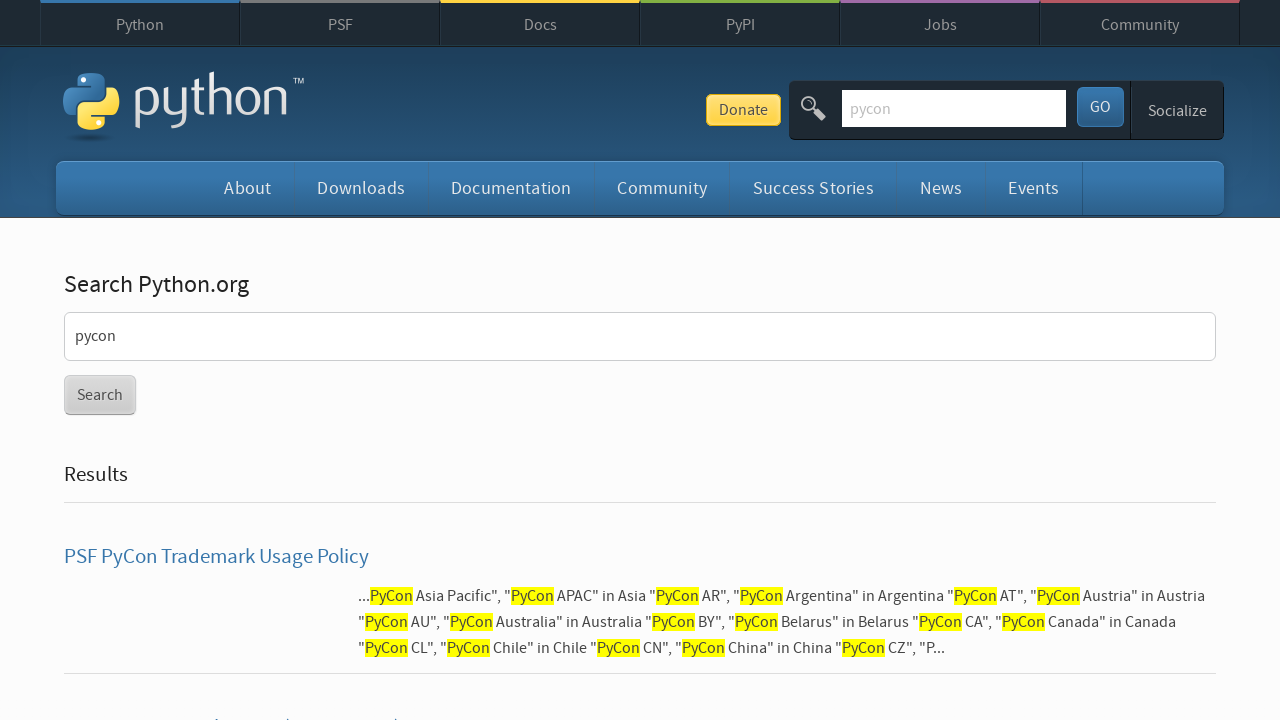